Tests JavaScript redirect functionality by clicking transport buttons that trigger redirects, then clicking back buttons to return to the original page

Starting URL: https://testpages.herokuapp.com/styled/javascript-redirect-test.html

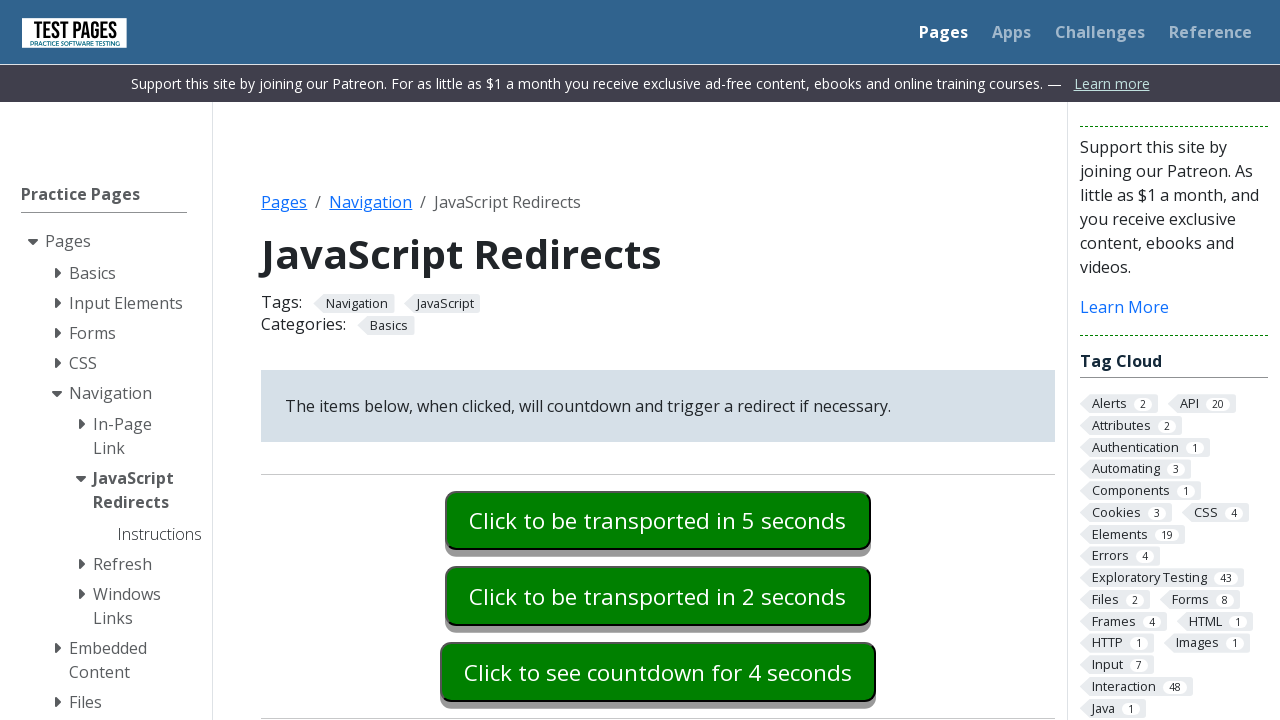

Navigated to JavaScript redirect test page
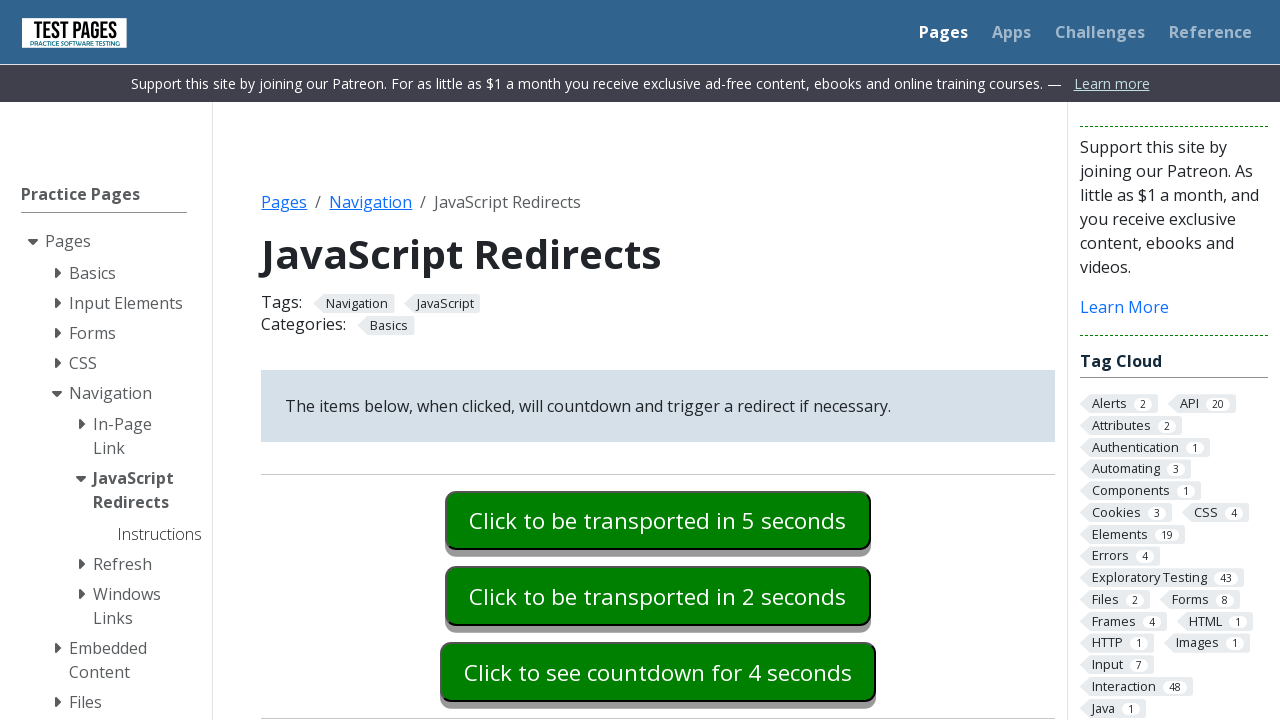

Clicked delay goto basic transport button to trigger redirect at (658, 520) on #delaygotobasic
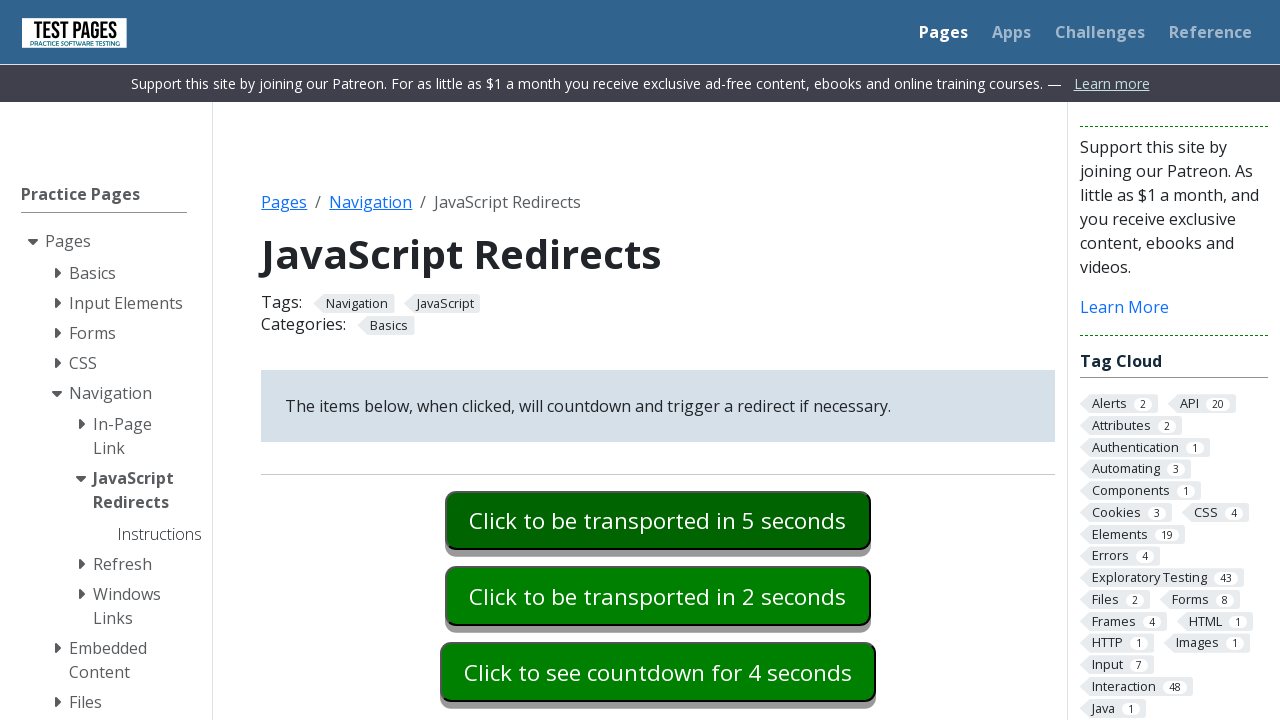

Waited for back button to appear after redirect
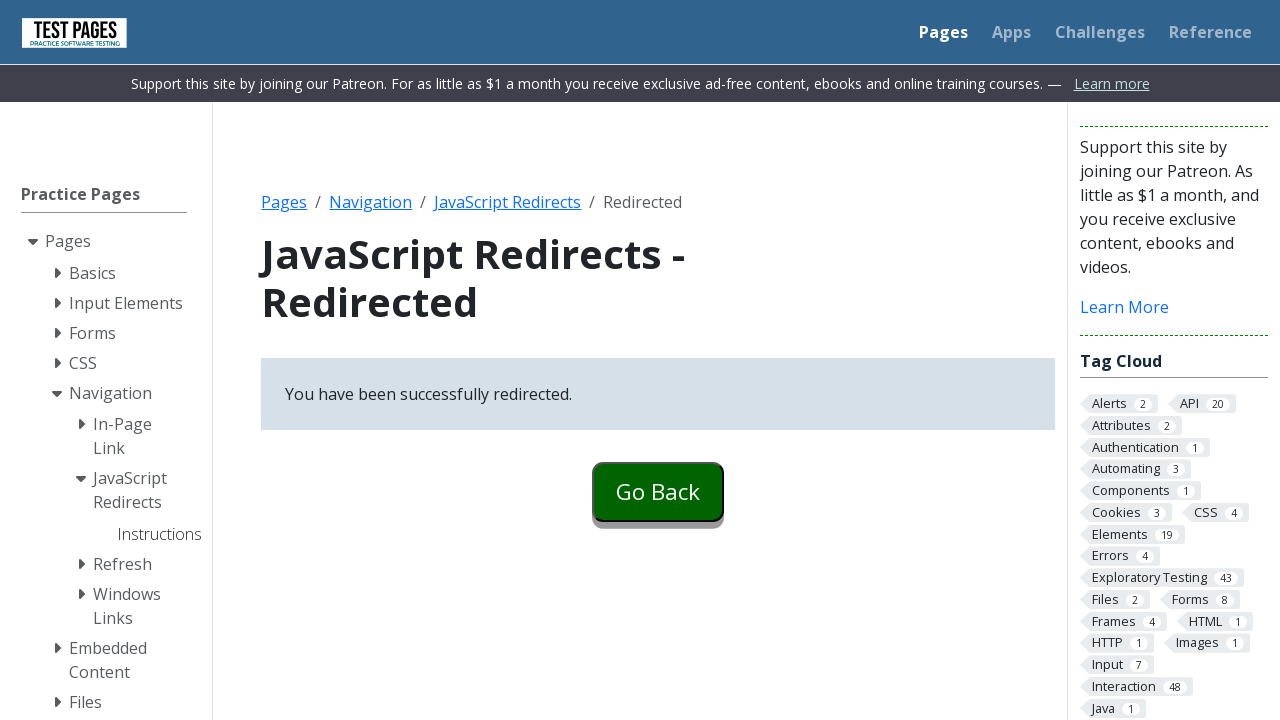

Clicked back button to return to original page at (658, 492) on #goback
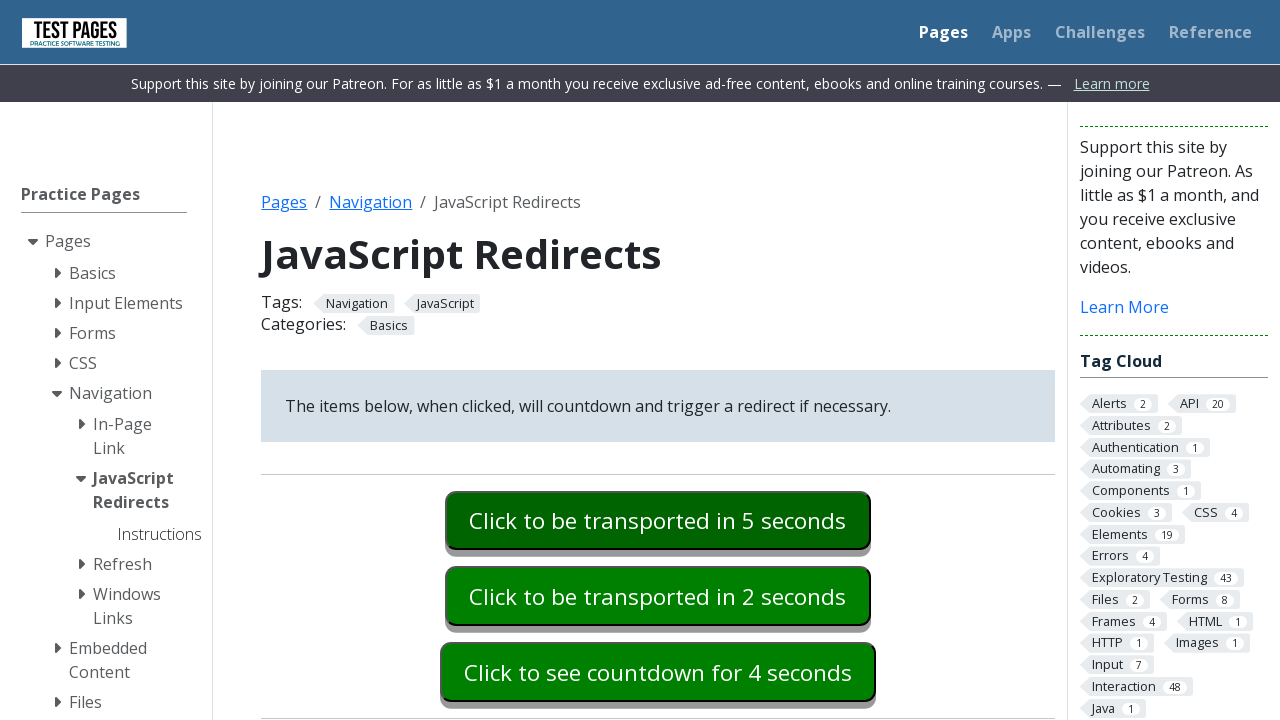

Waited for second transport button to be available on original page
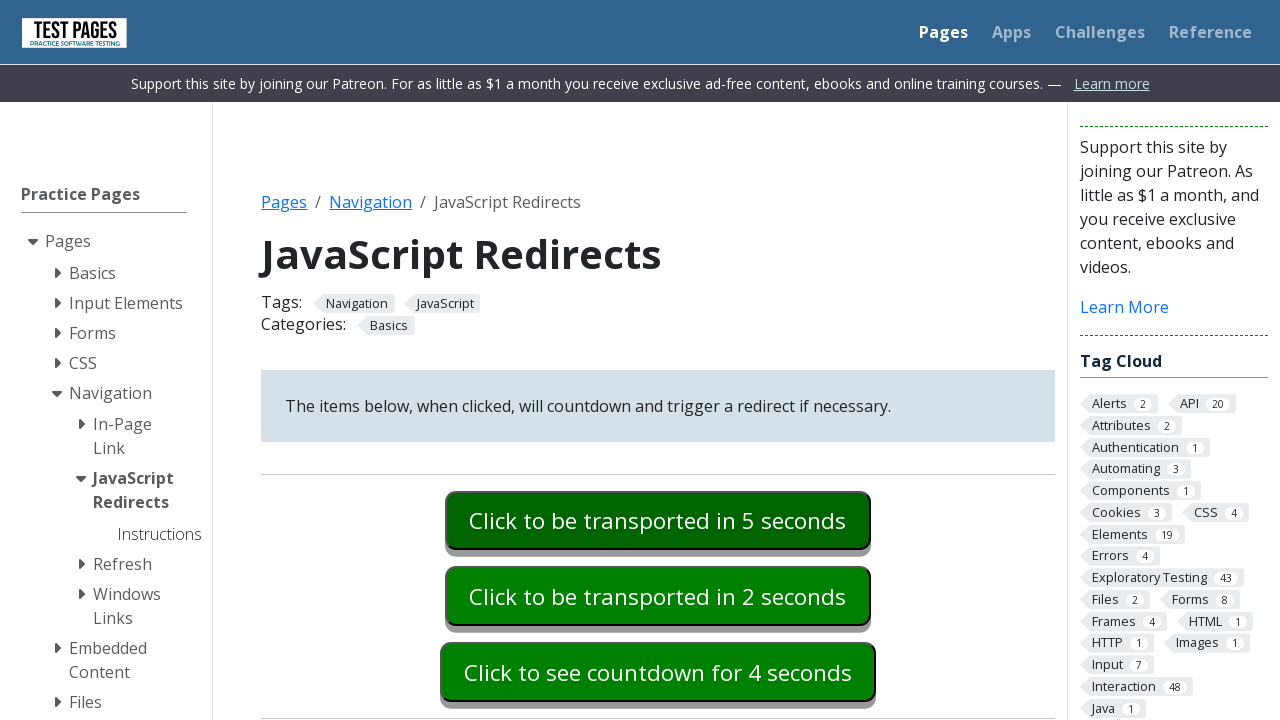

Clicked delay goto bounce transport button to trigger second redirect at (658, 596) on #delaygotobounce
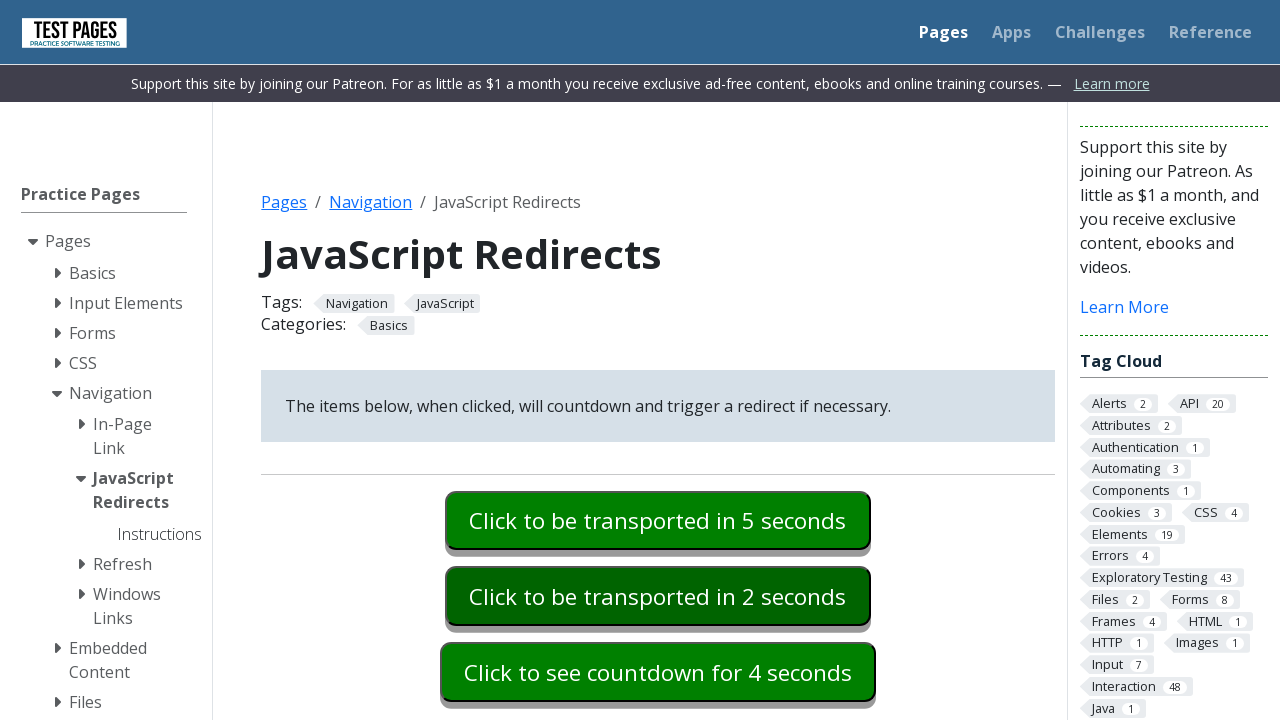

Waited for back button to appear after second redirect
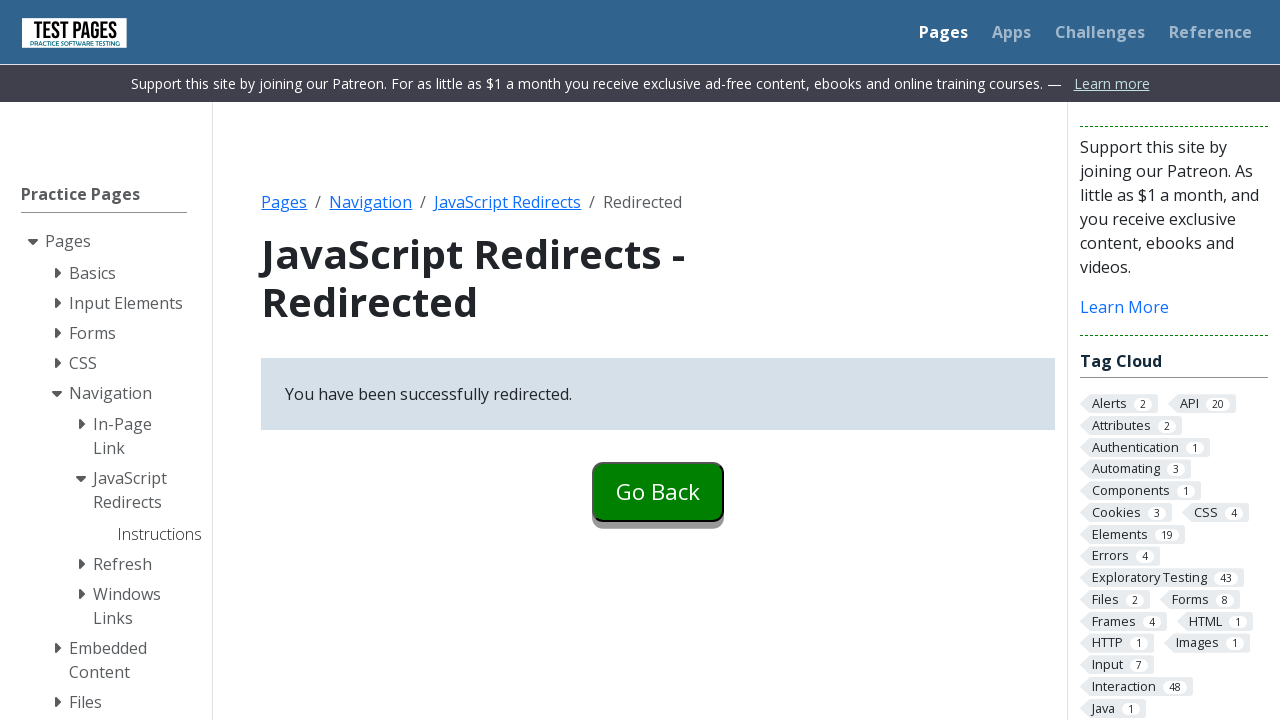

Clicked back button to return to original page again at (658, 492) on #goback
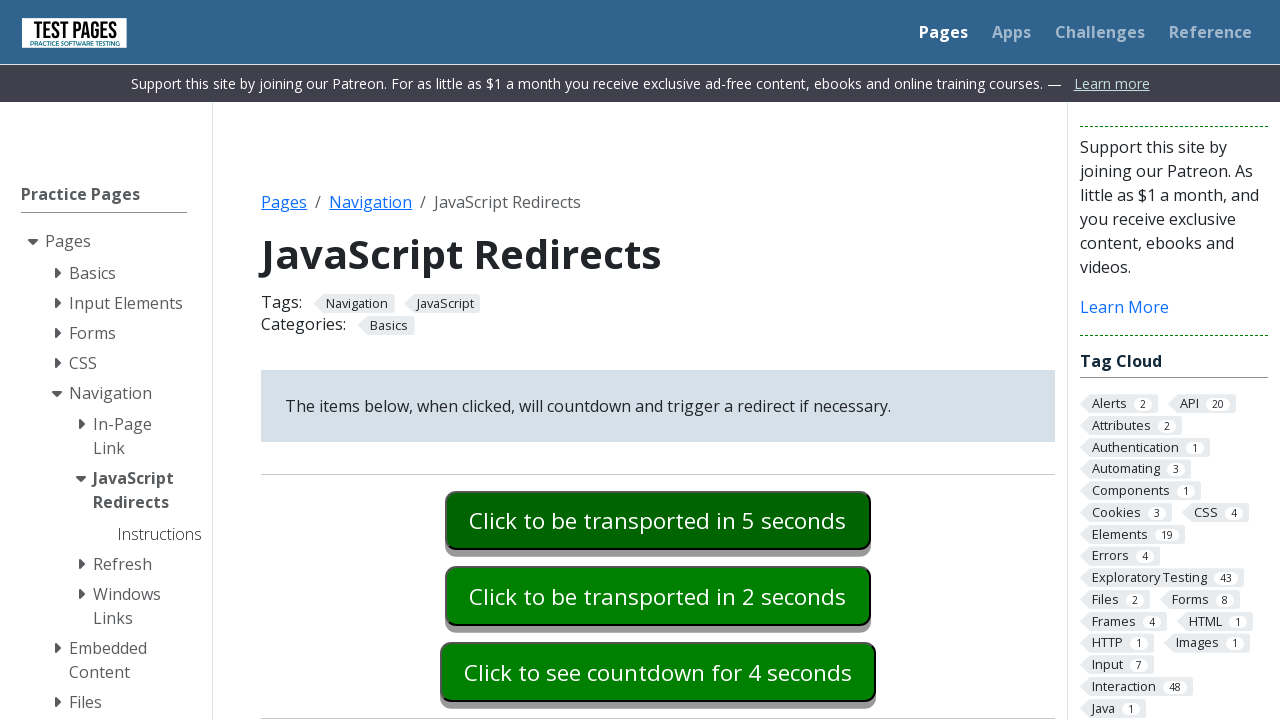

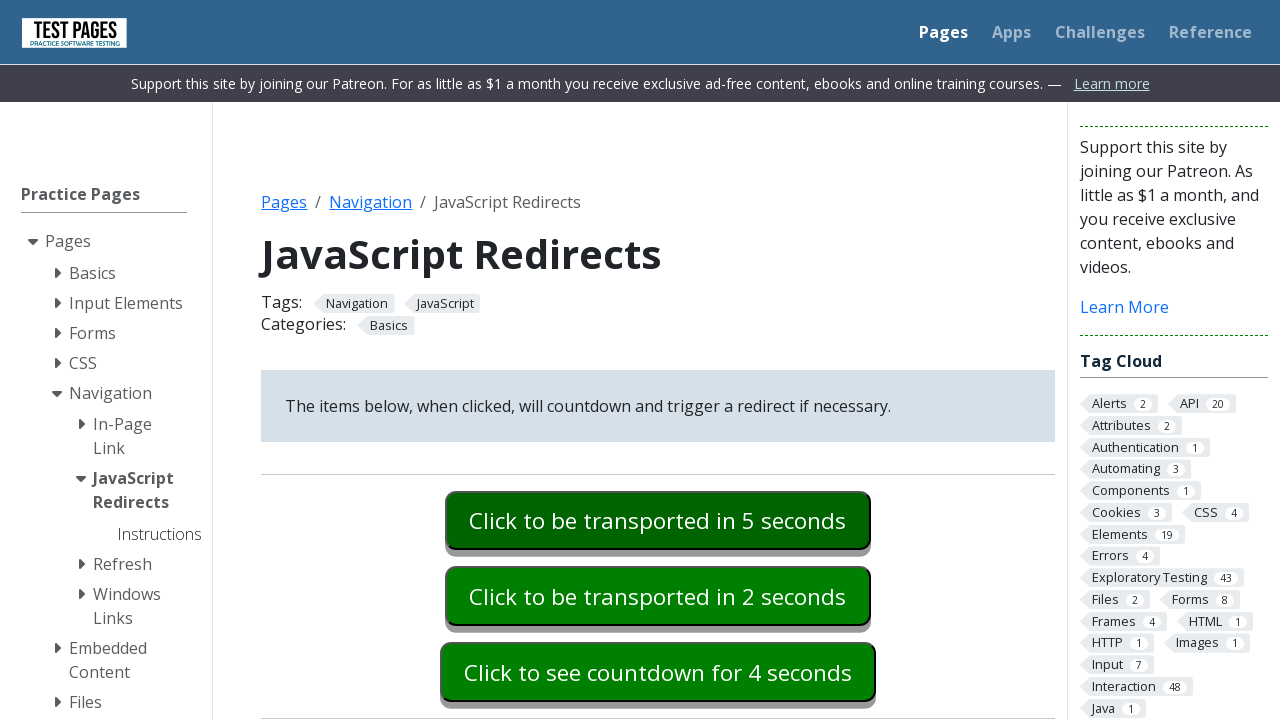